Tests various page properties including title, URL content, and page source verification on testotomasyonu.com

Starting URL: https://www.testotomasyonu.com

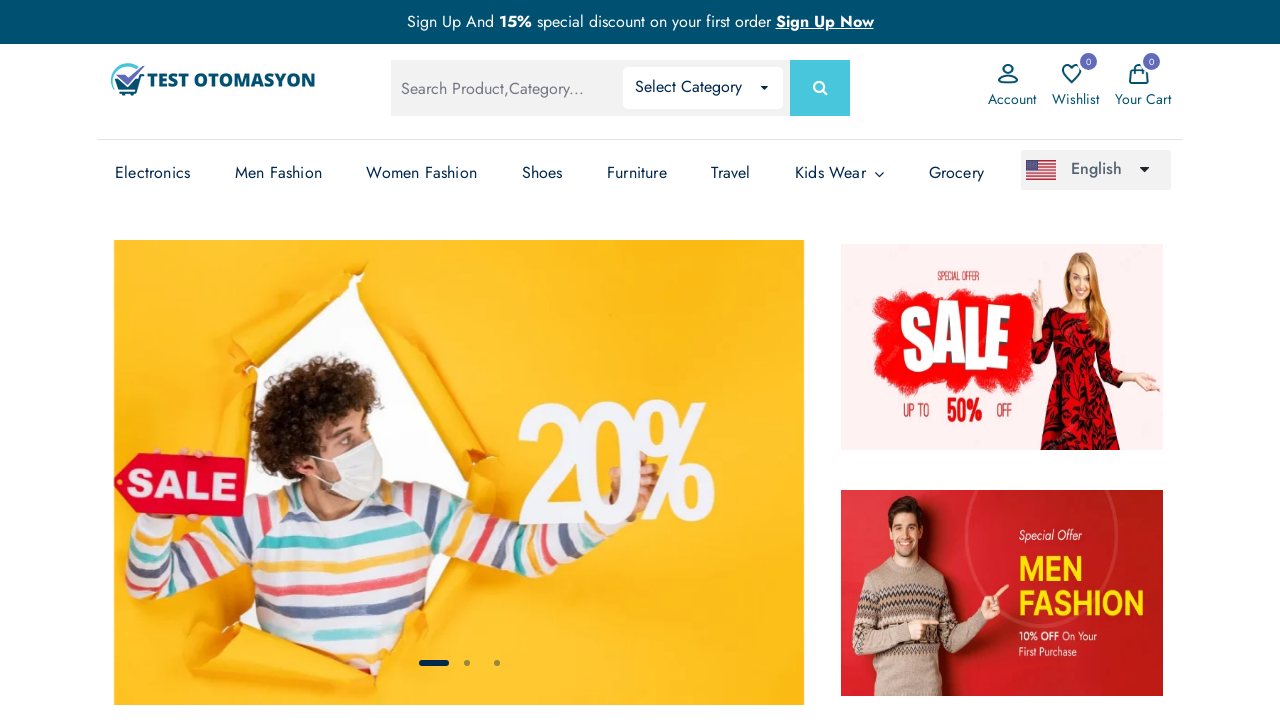

Retrieved page title
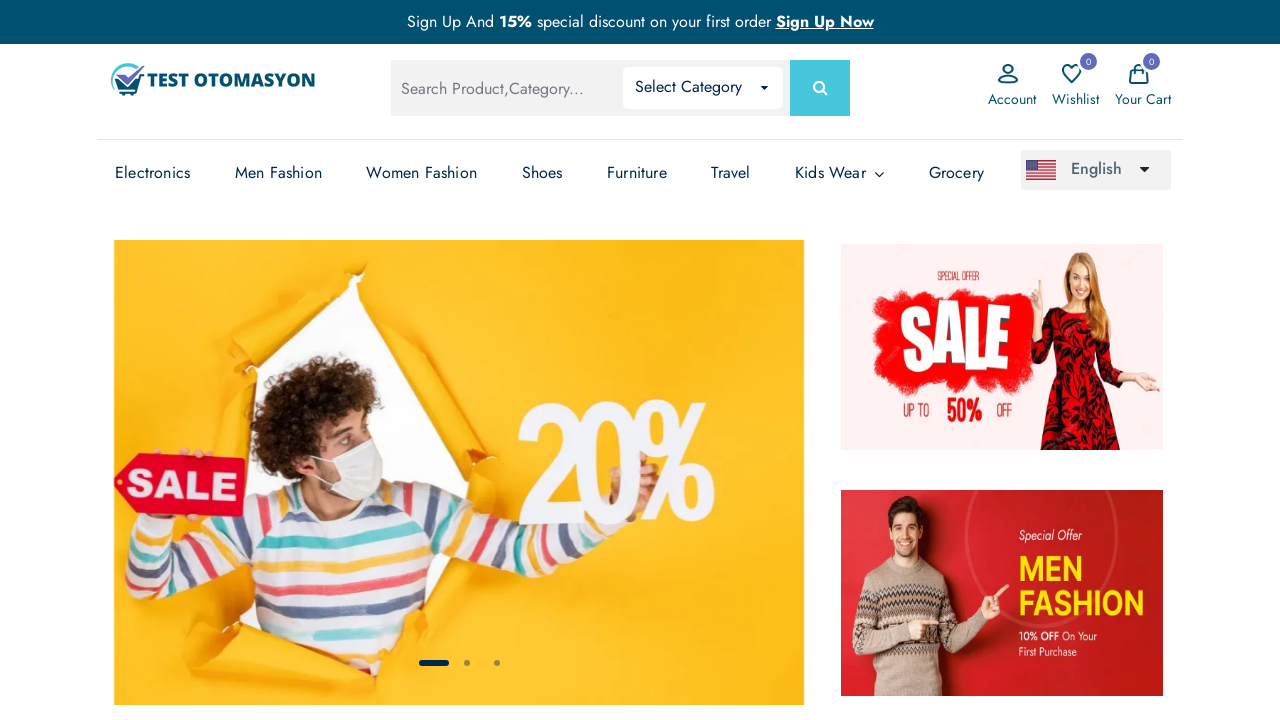

Verified page title matches expected: 'Test Otomasyonu - Test Otomasyonu'
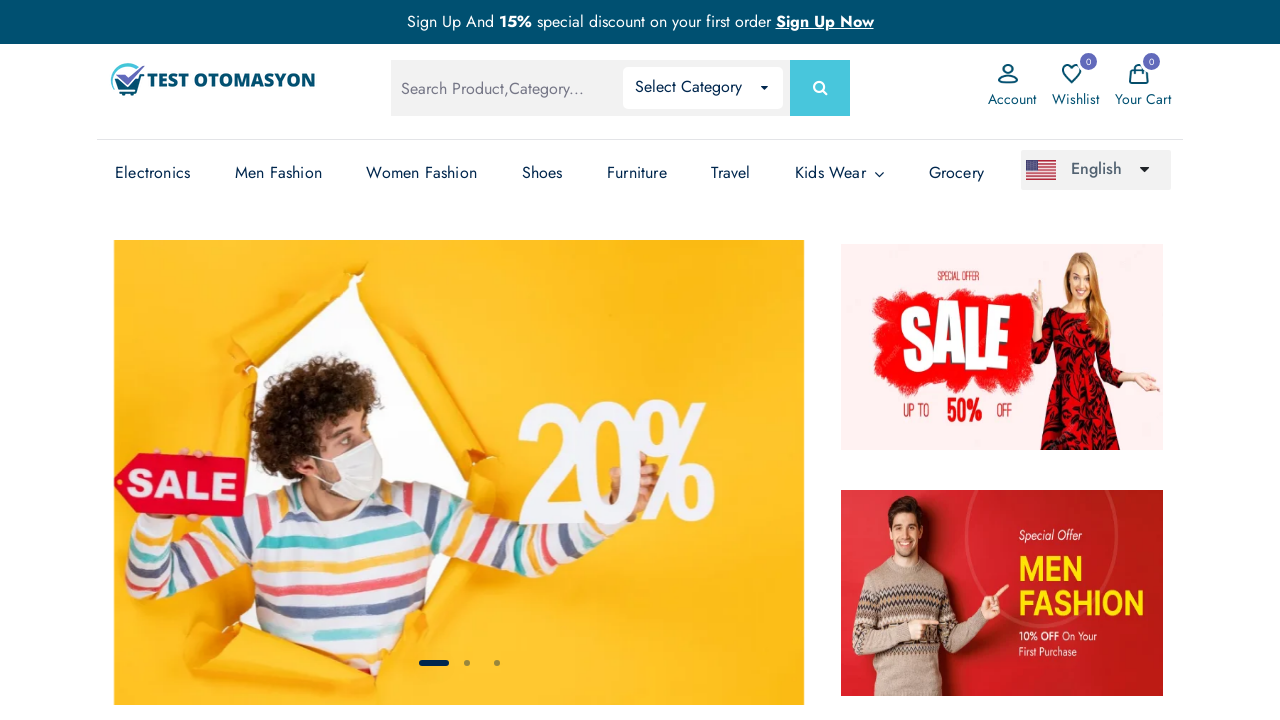

Retrieved current page URL
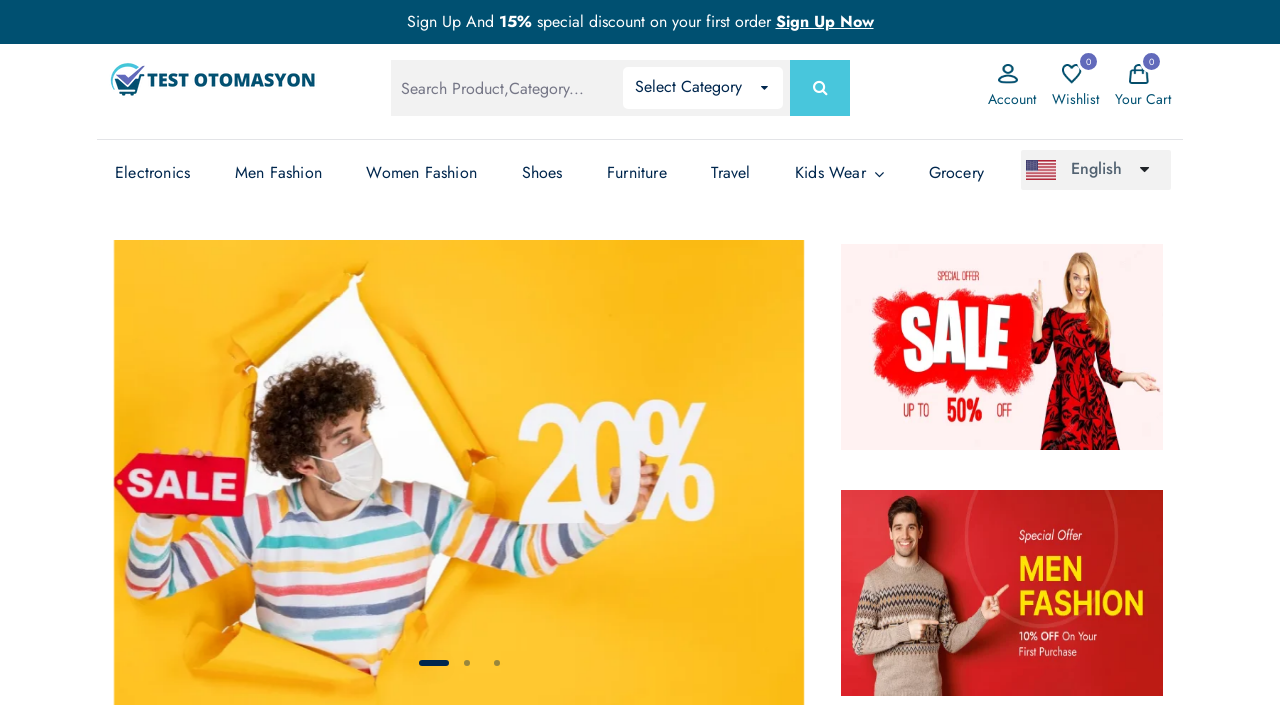

Verified URL contains expected text: 'testotomasyonu'
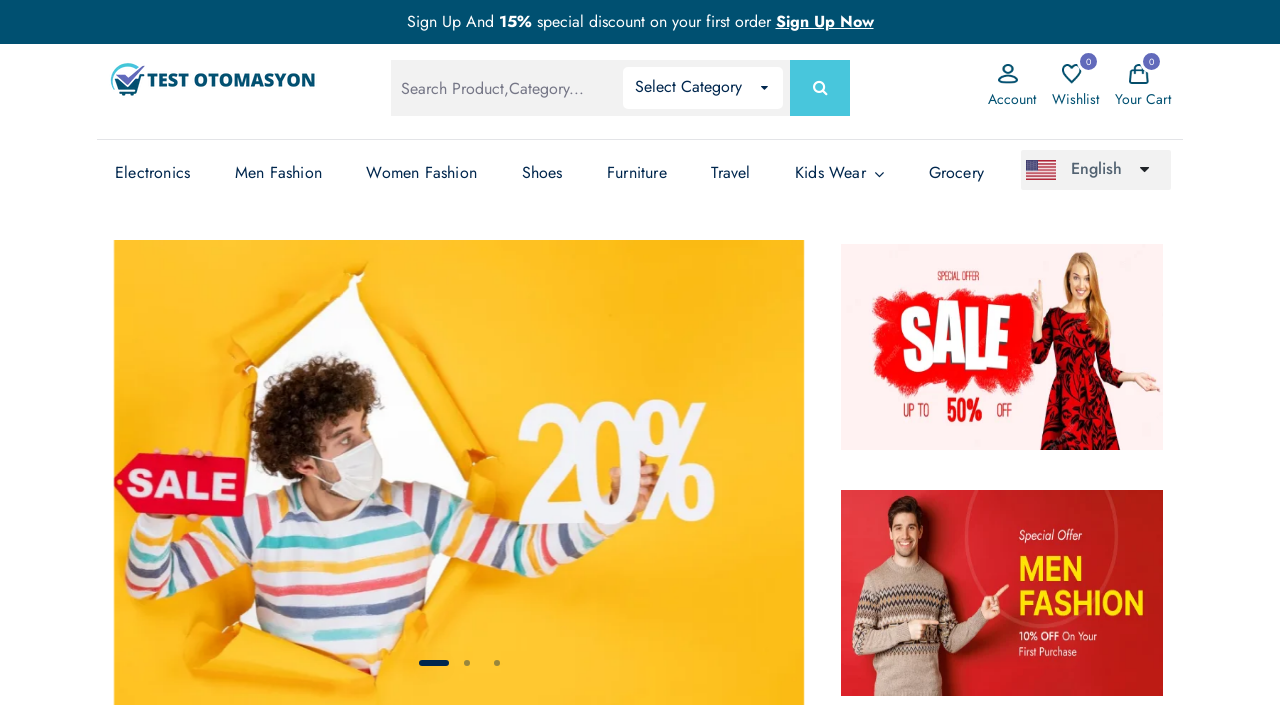

Retrieved page content/source
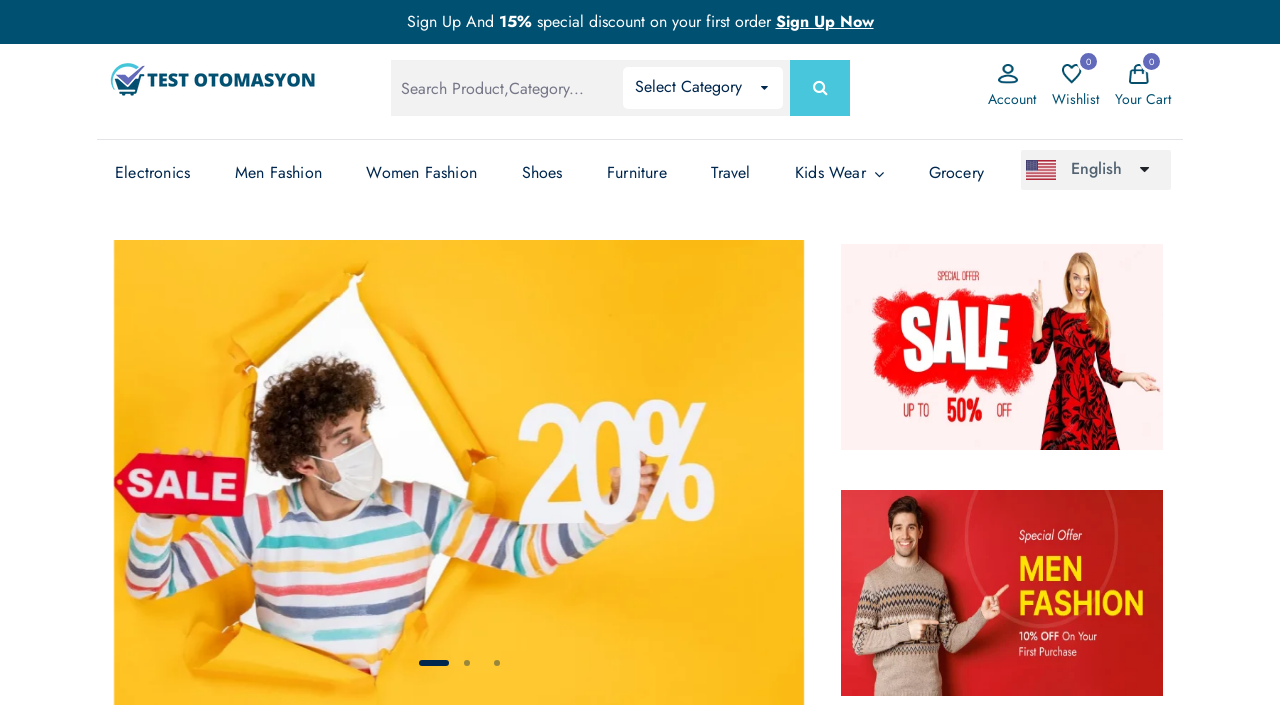

Verified page source contains expected keyword: 'otomasyon'
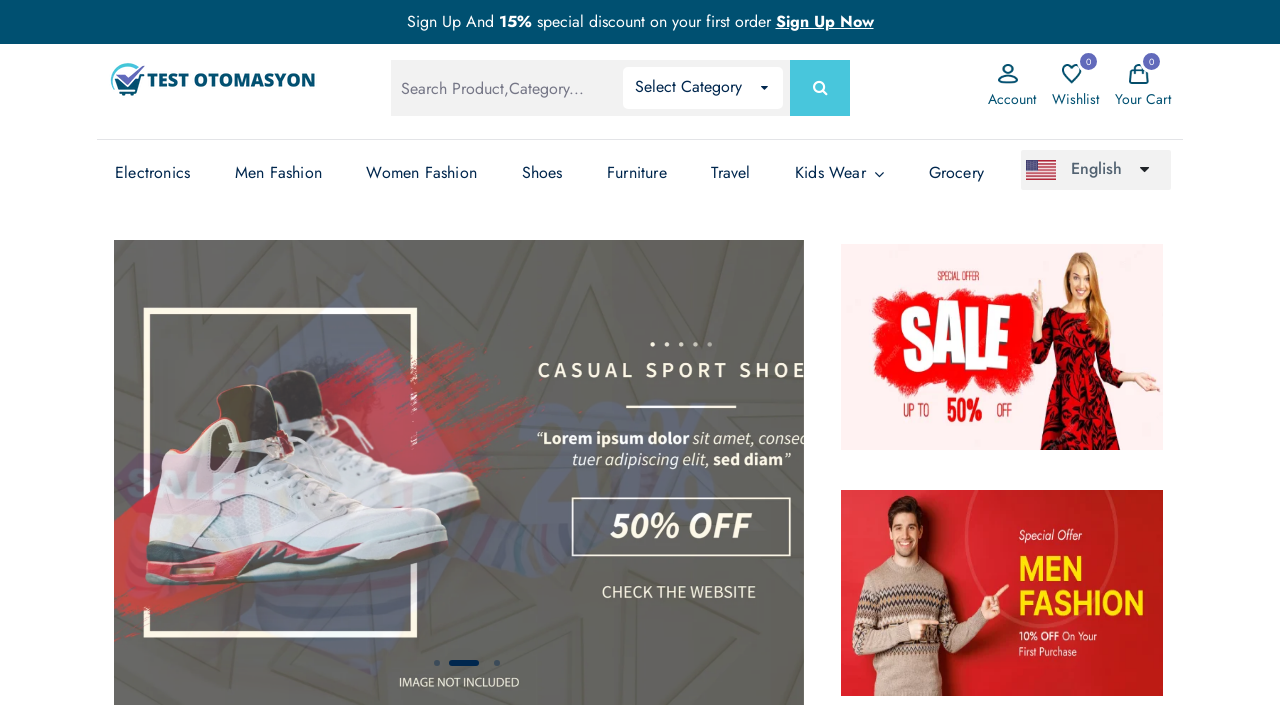

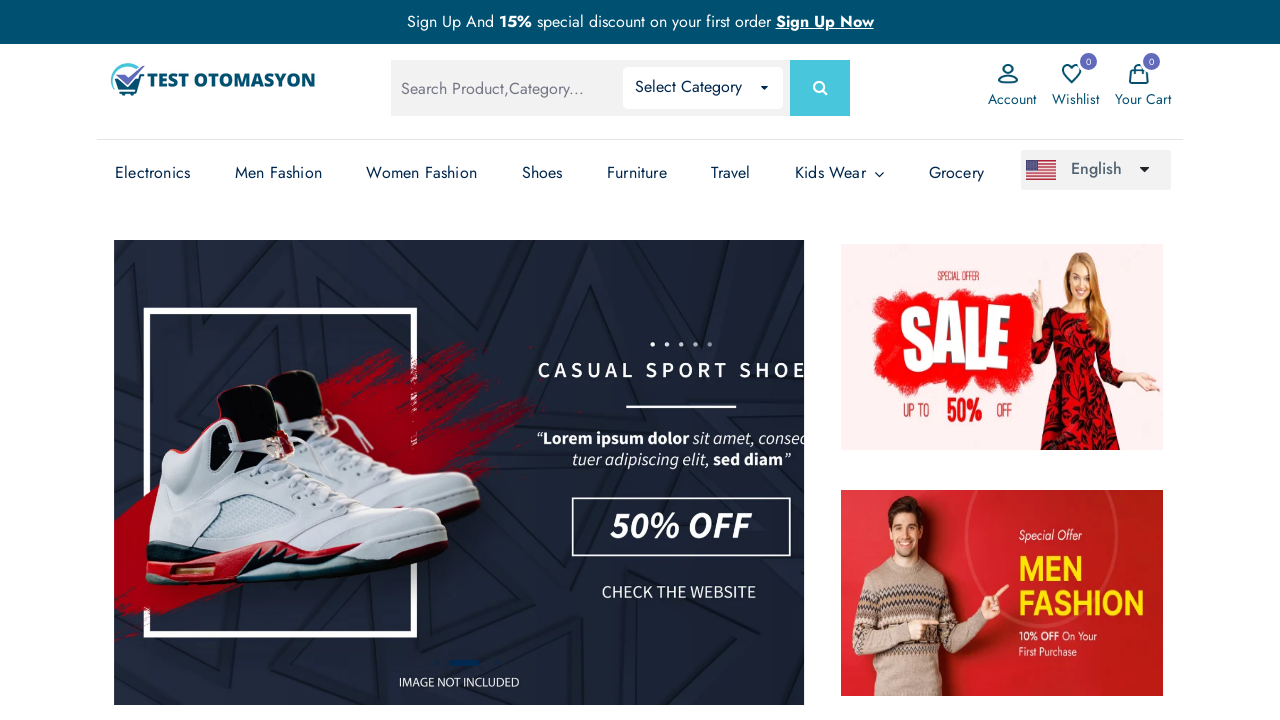